Tests clicking a blue button identified by the 'btn-primary' CSS class on a UI testing playground page that demonstrates class attribute selection challenges.

Starting URL: http://uitestingplayground.com/classattr

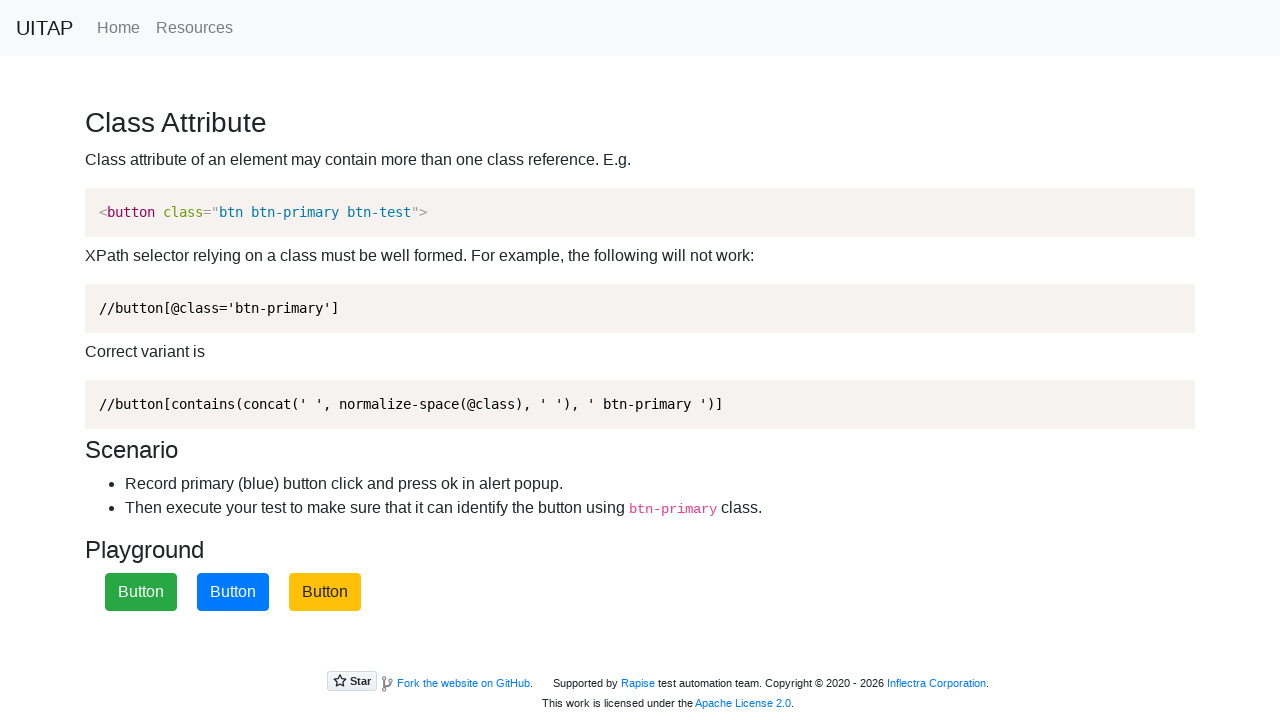

Navigated to UITestingPlayground classattr page
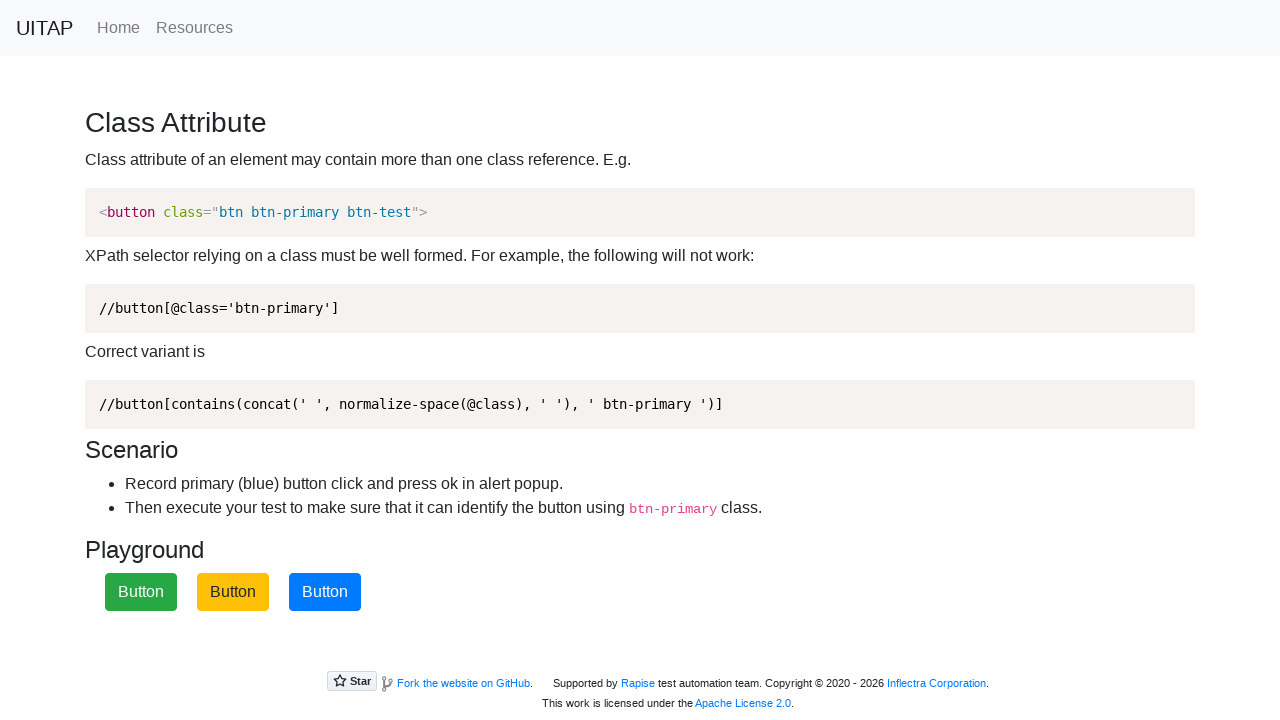

Clicked blue button with 'btn-primary' CSS class at (325, 592) on .btn-primary
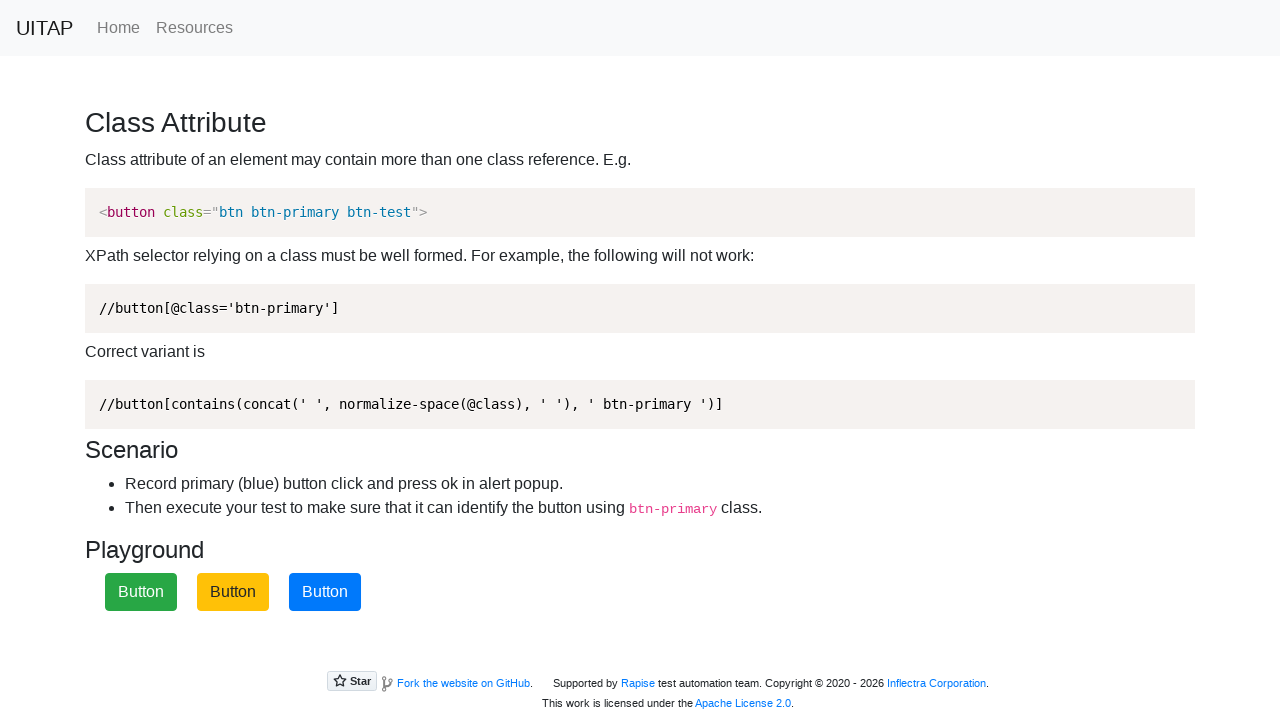

Set up dialog handler to accept alerts
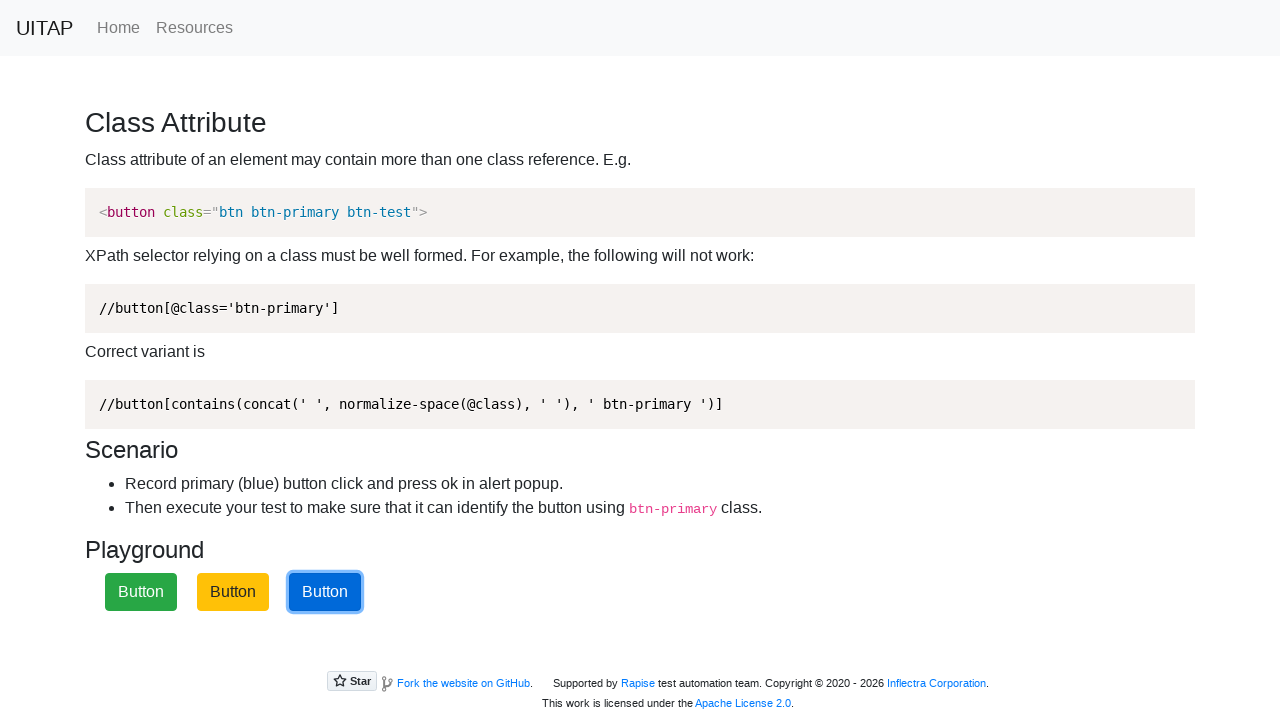

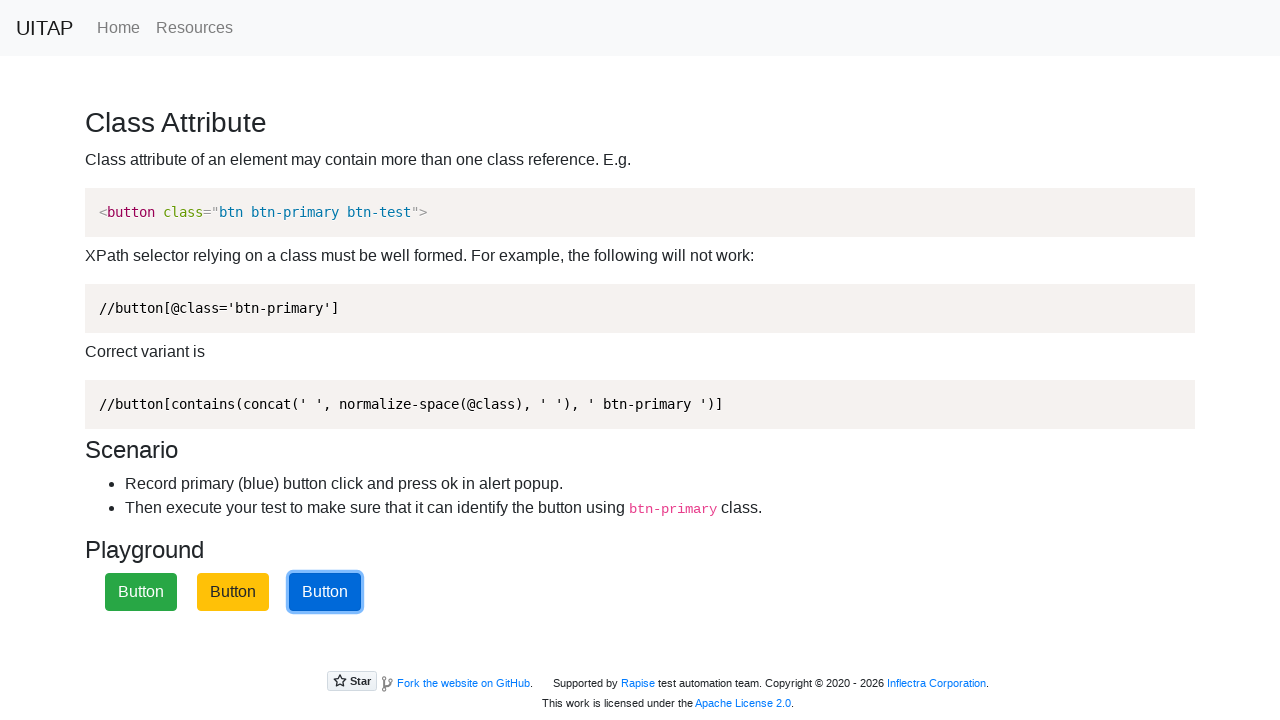